Navigates to ToolsQA website and scrolls down to the "Latest Articles" section using JavaScript scroll into view.

Starting URL: https://toolsqa.com/

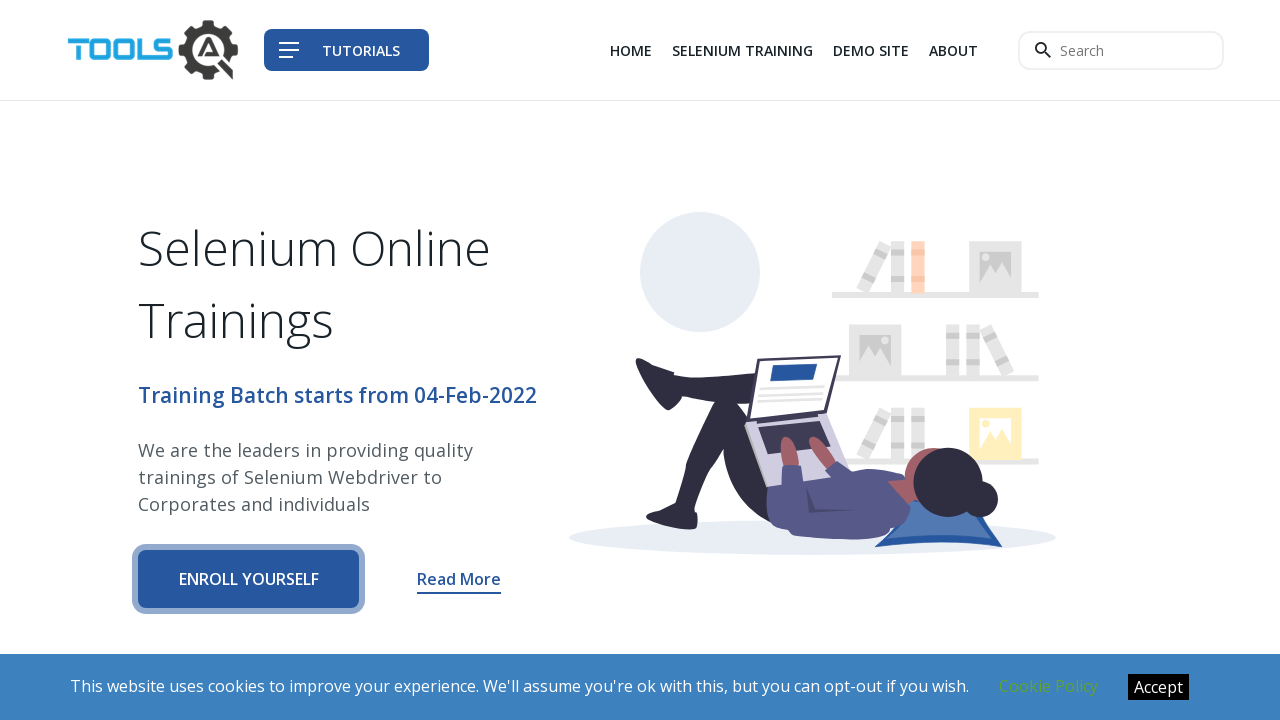

Waited for page to load DOM content
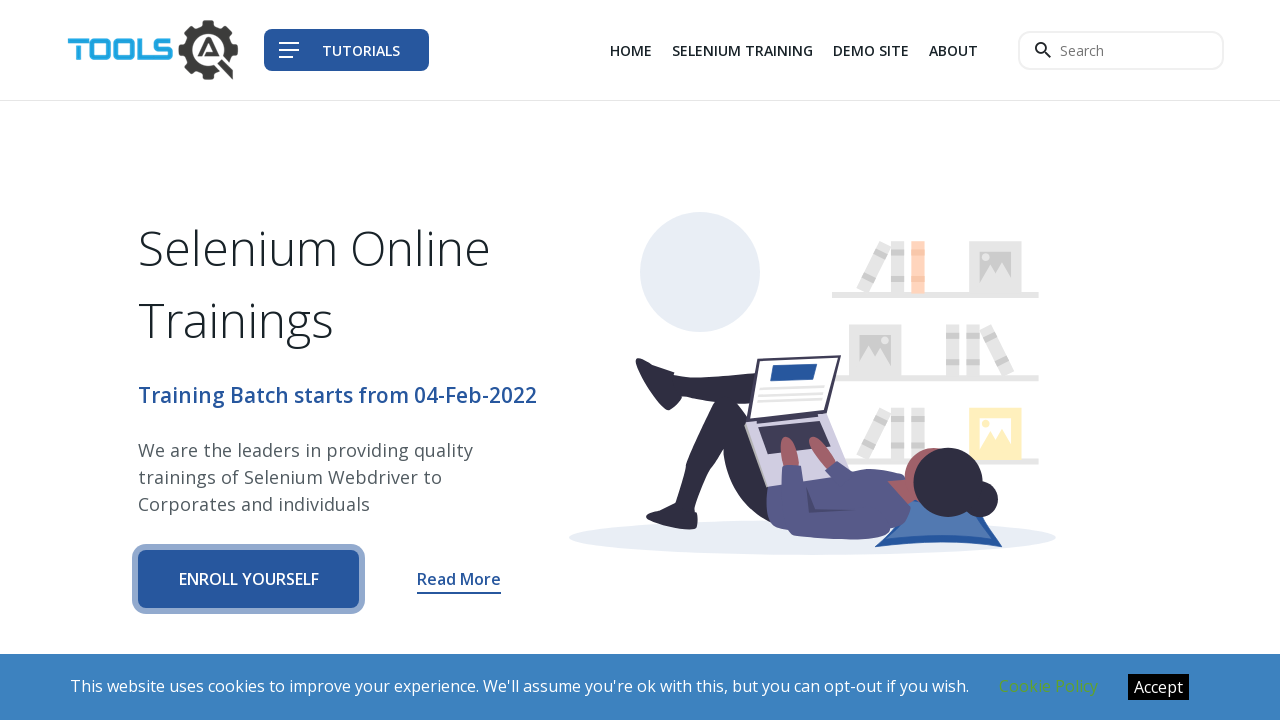

Located 'Latest Articles' link element
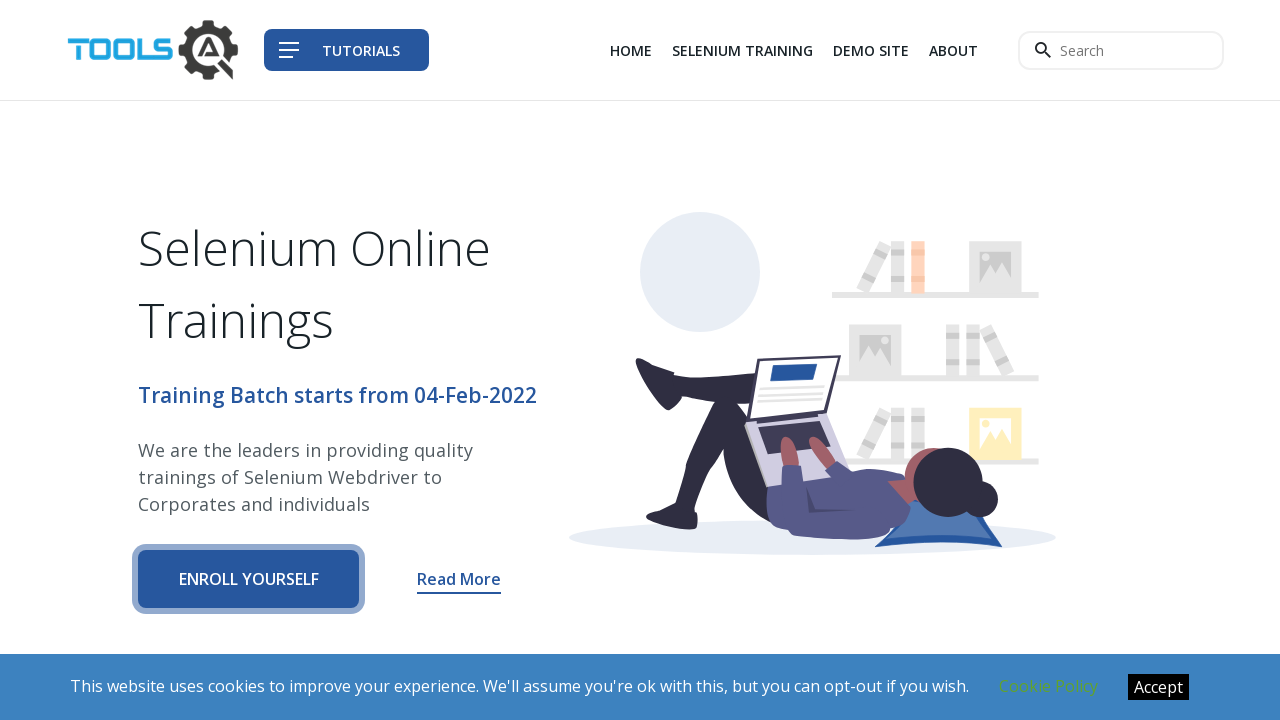

Scrolled 'Latest Articles' section into view using JavaScript
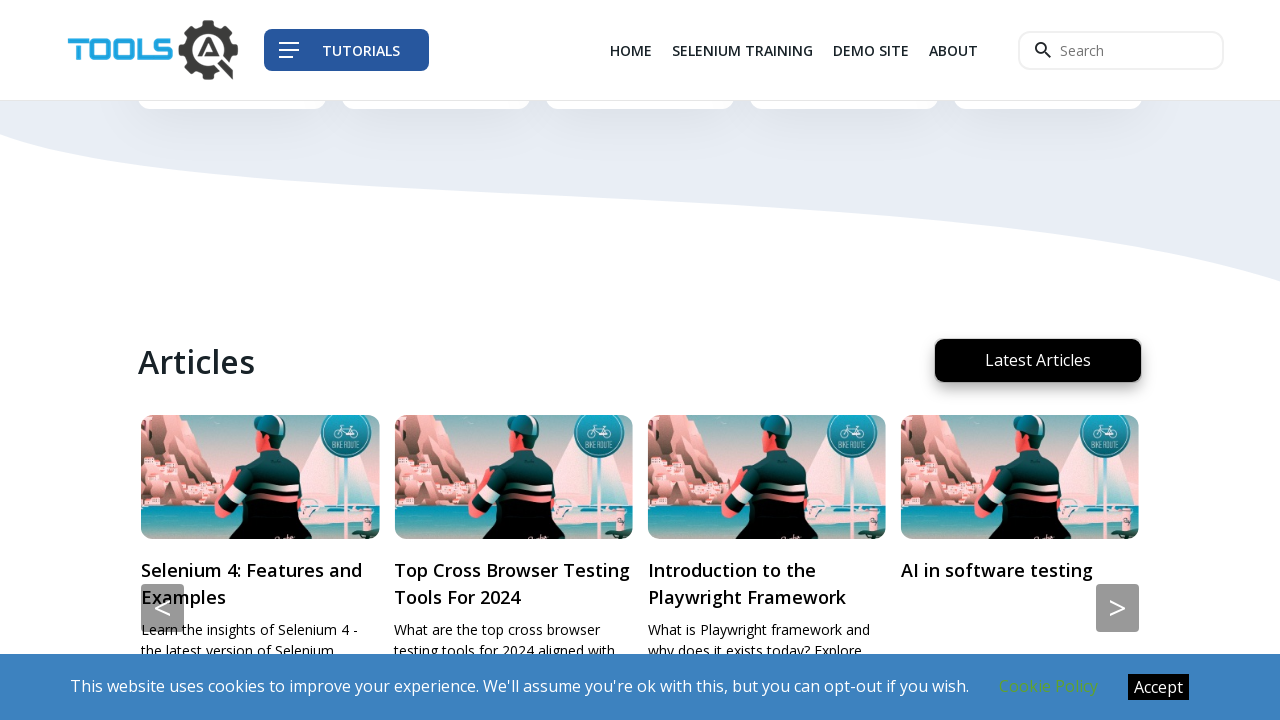

Waited 1000ms for scroll animation to complete
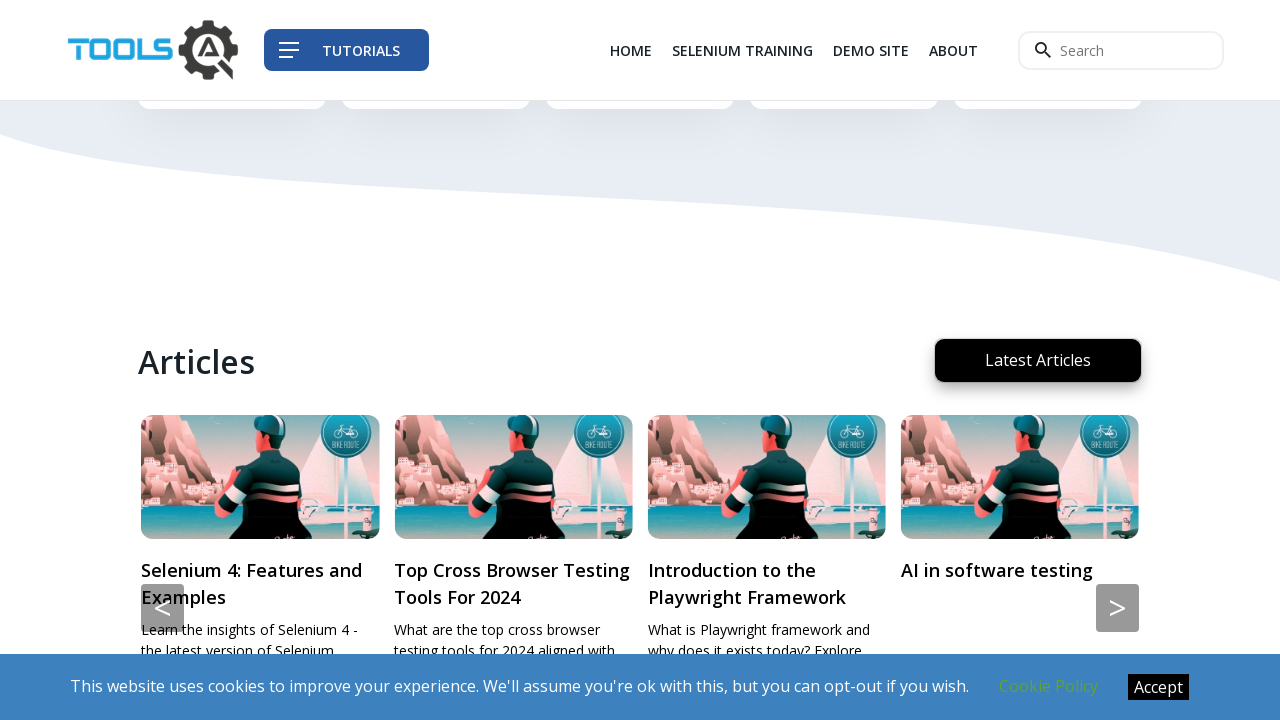

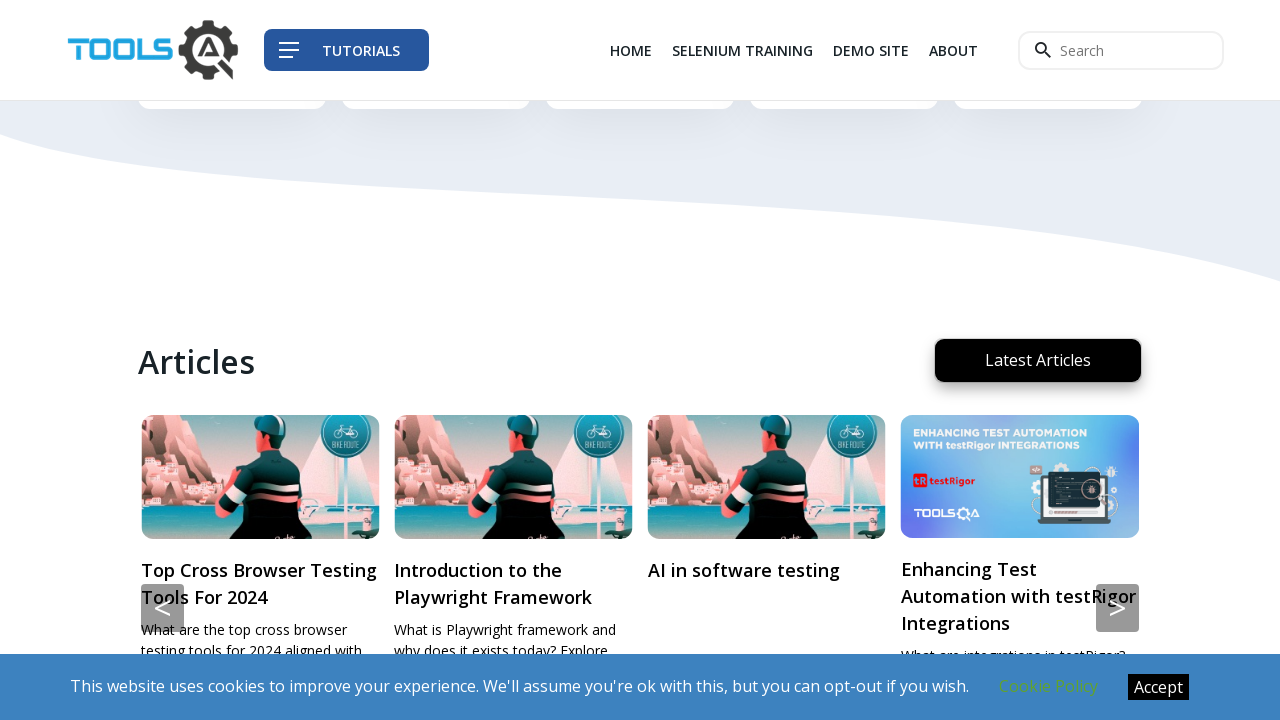